Visits the Lulu and Georgia homepage and verifies the page loads successfully

Starting URL: https://luluandgeorgia.com

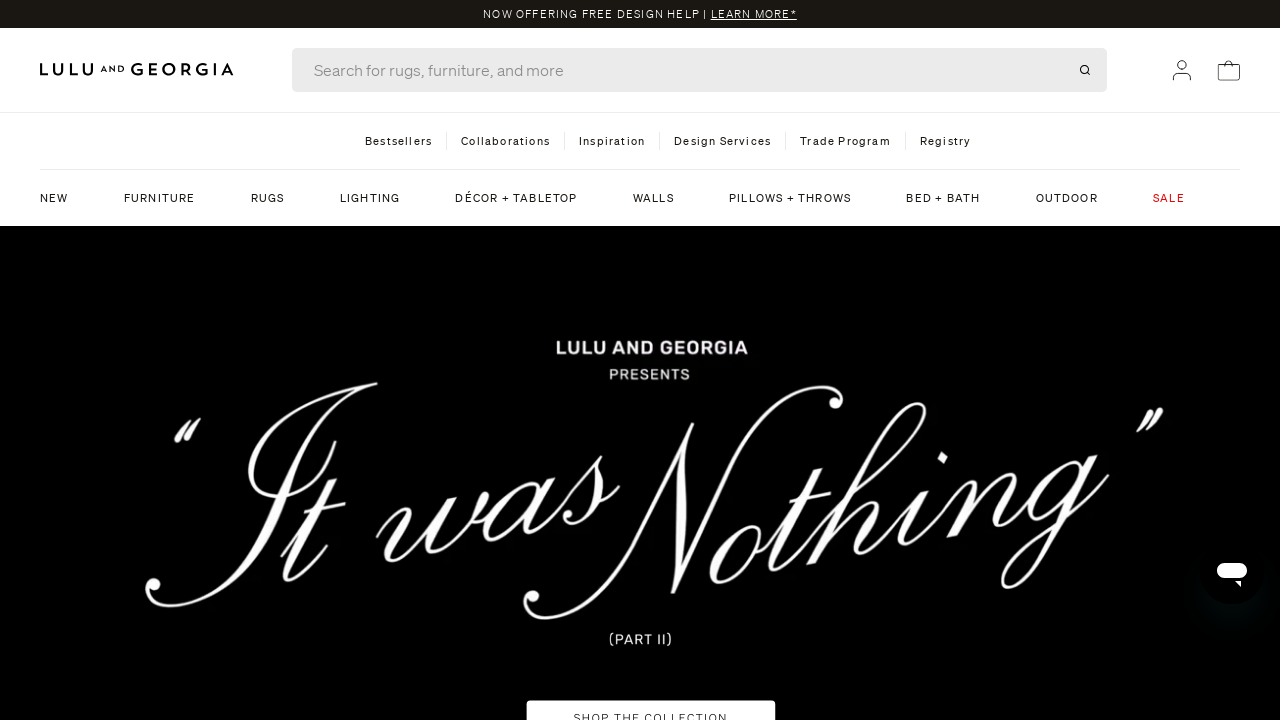

Waited for page DOM content to load
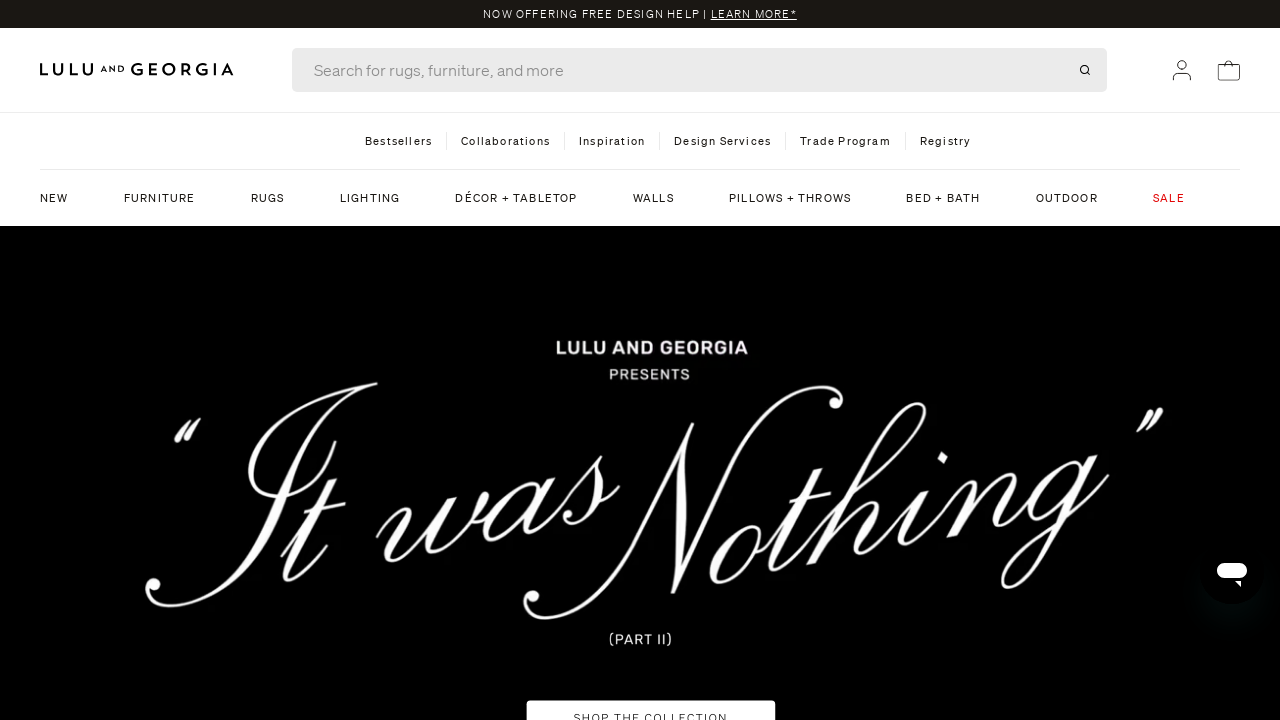

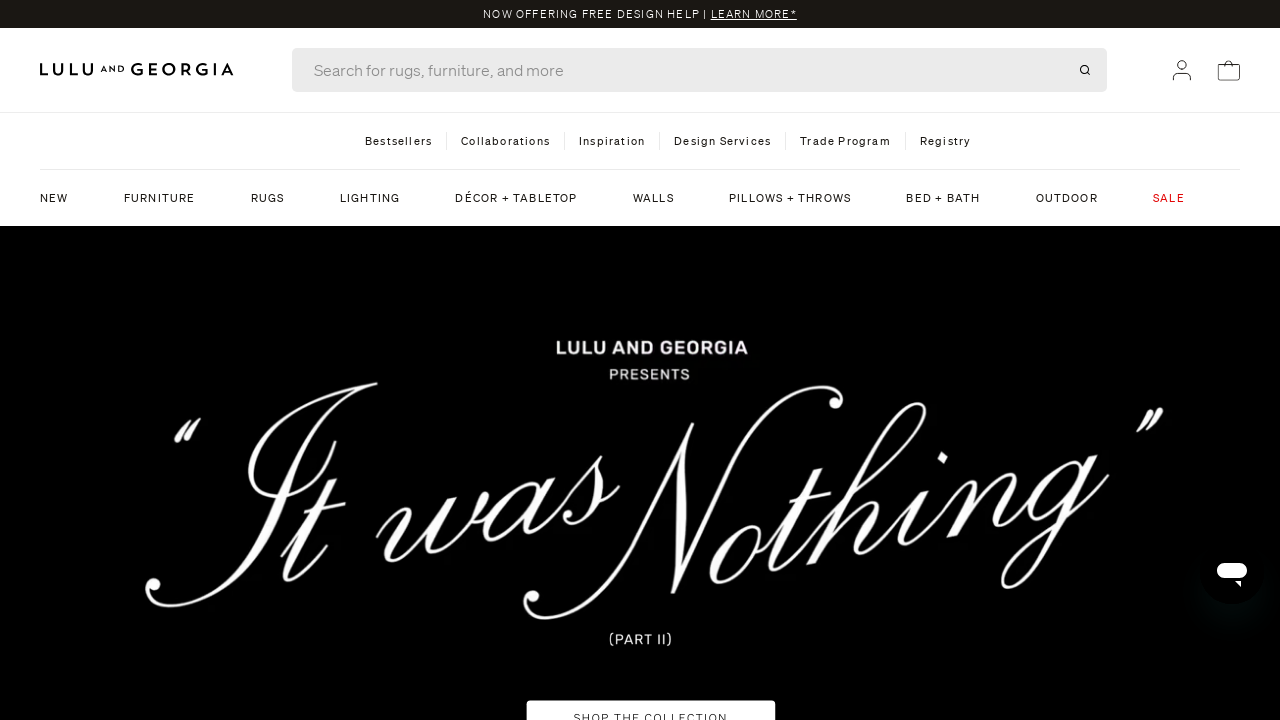